Navigates to the Tirumala temple website and verifies the page loads successfully

Starting URL: https://www.tirumala.org/

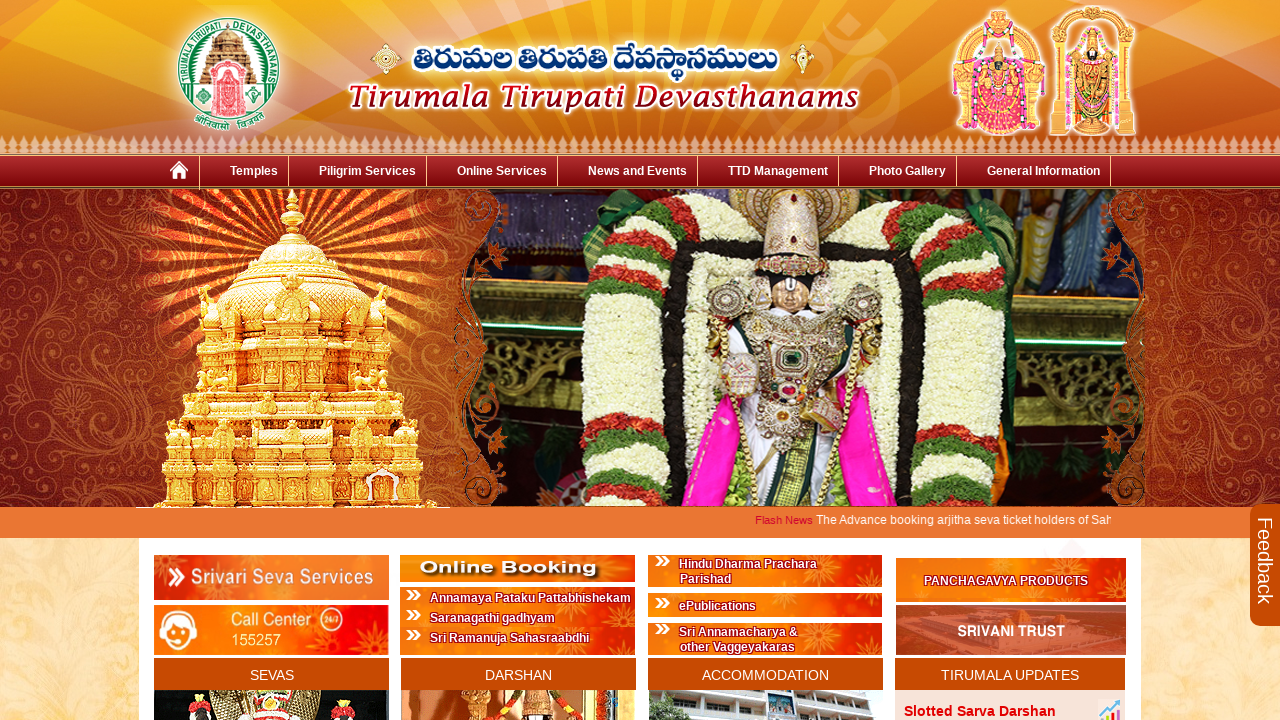

Waited for page DOM to fully load
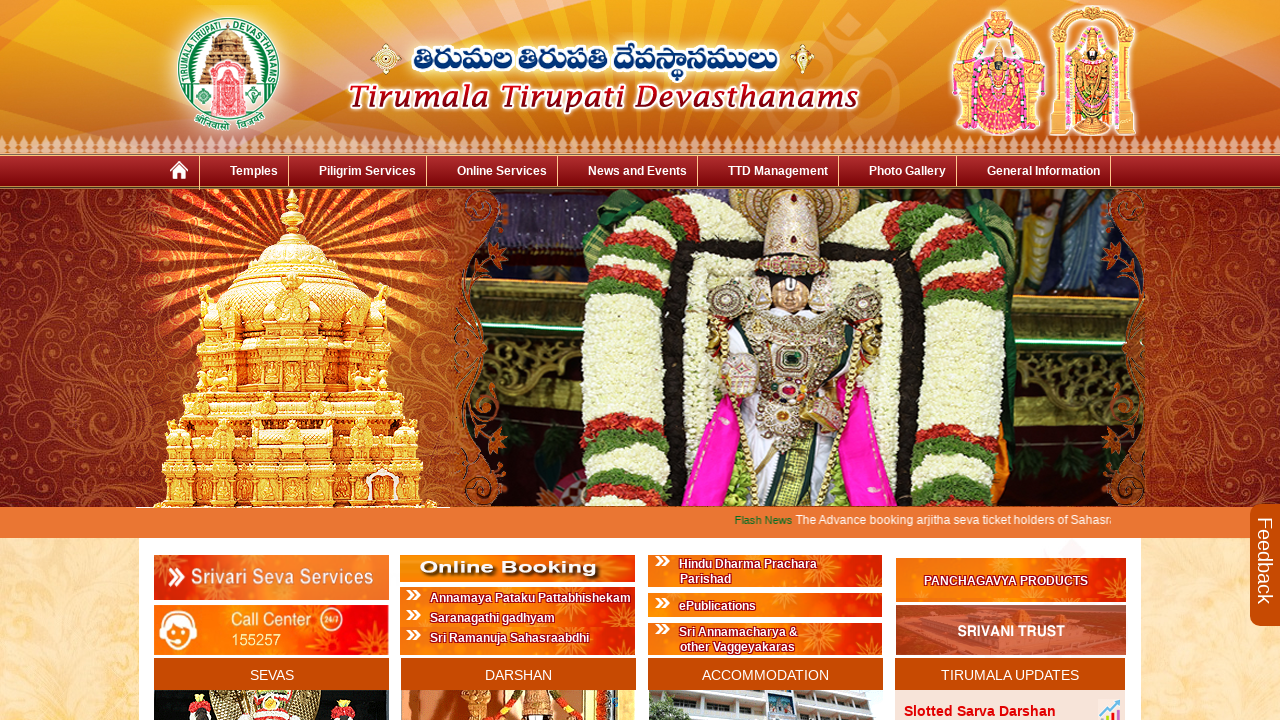

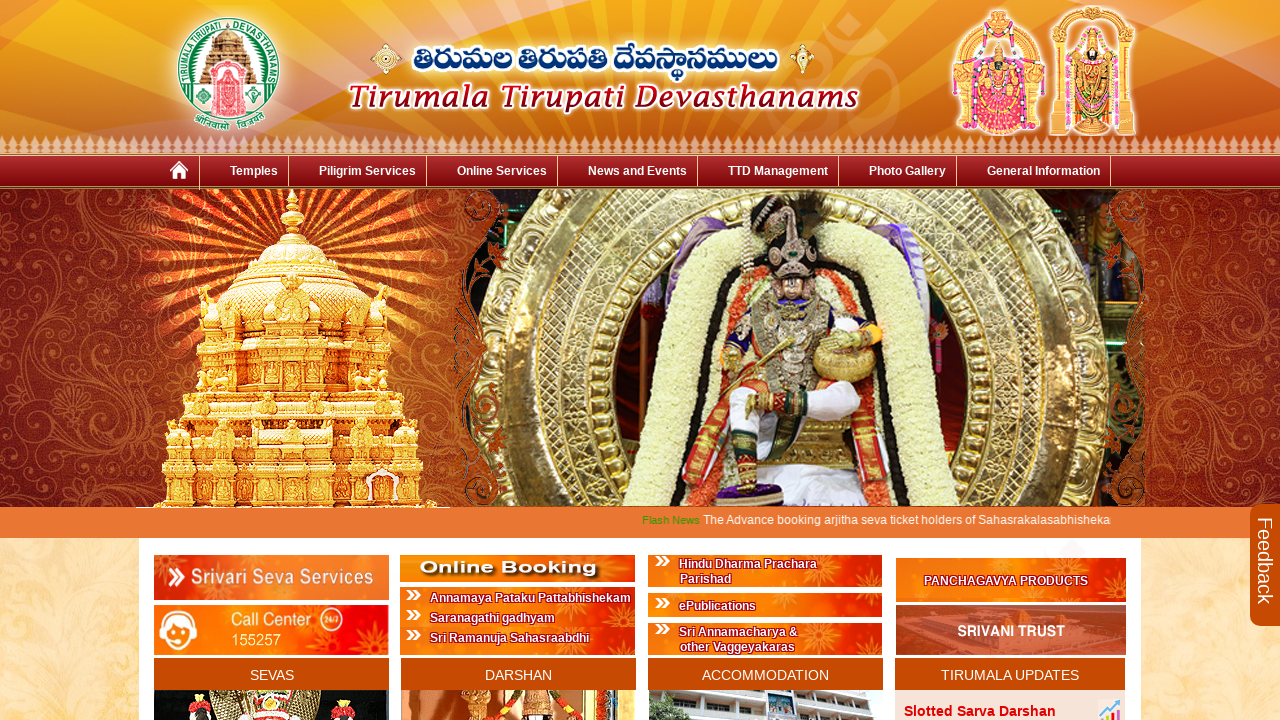